Tests clicking on the Selenium Training button on toolsqa.com and verifies the enrollment heading text.

Starting URL: https://www.toolsqa.com/

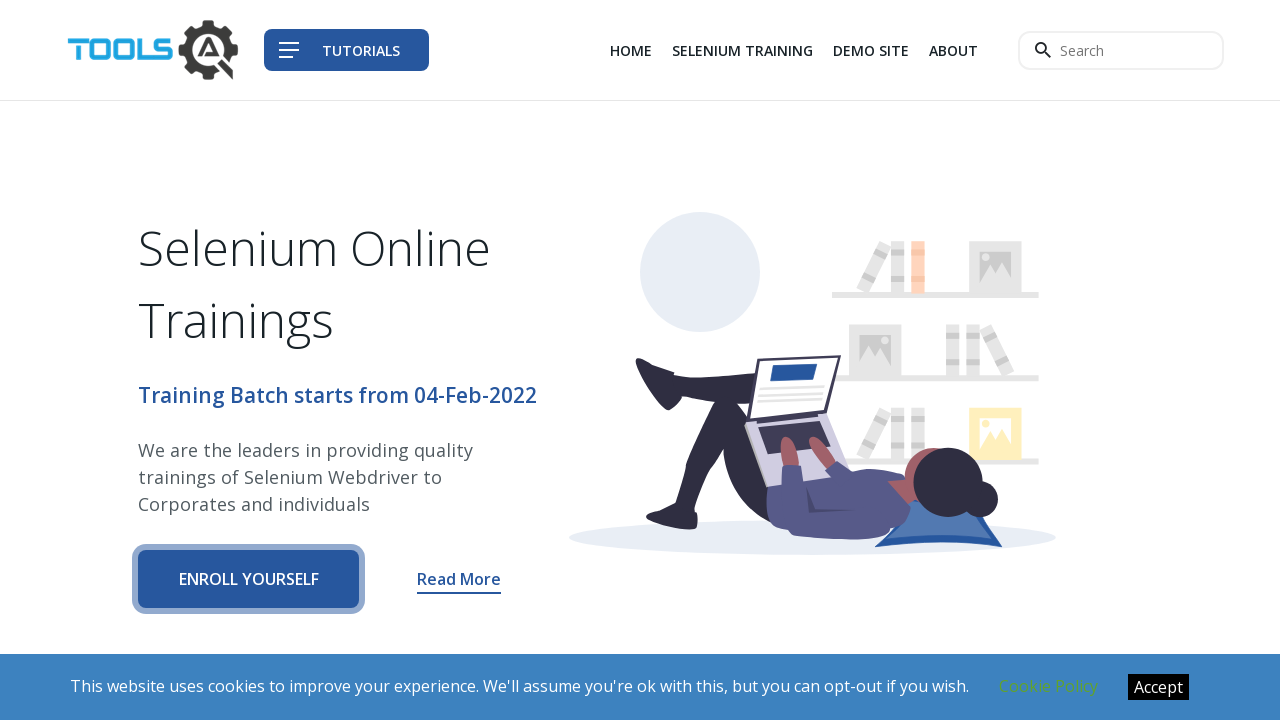

Waited for Selenium training button to be visible
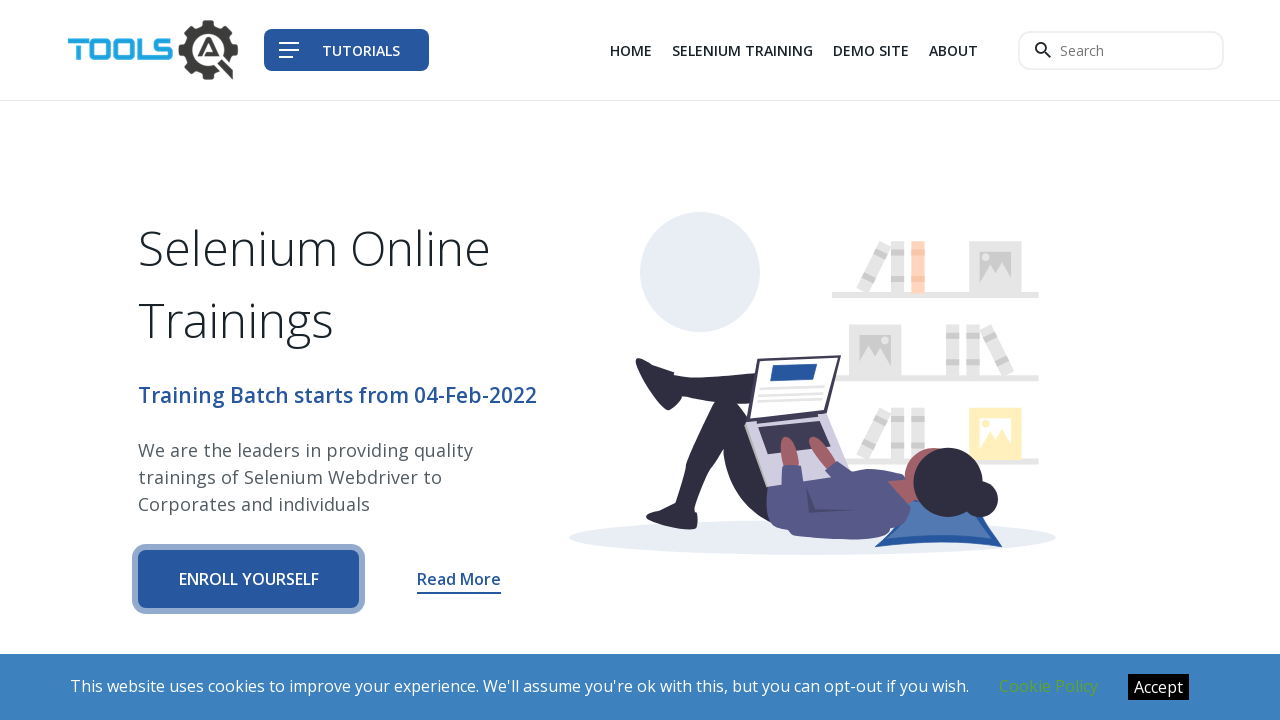

Clicked the Selenium Training button at (742, 50) on a[href='/selenium-training?q=headers']
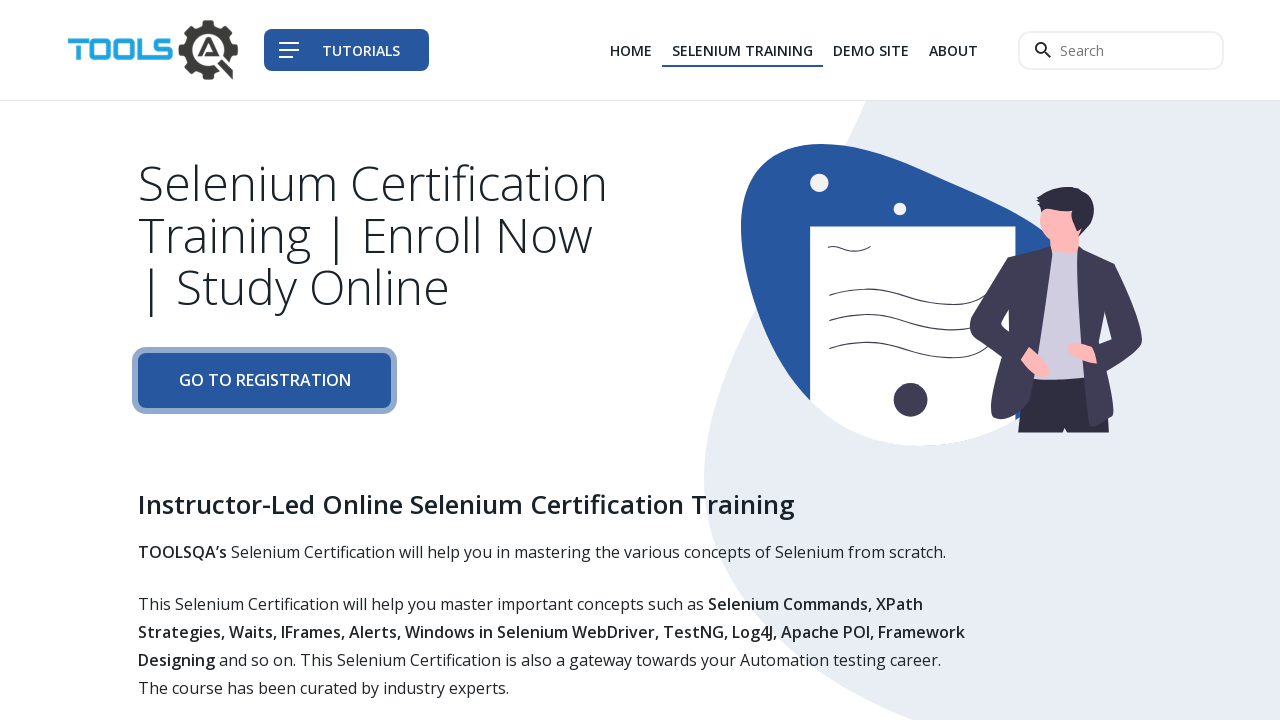

Waited for enrollment heading to appear
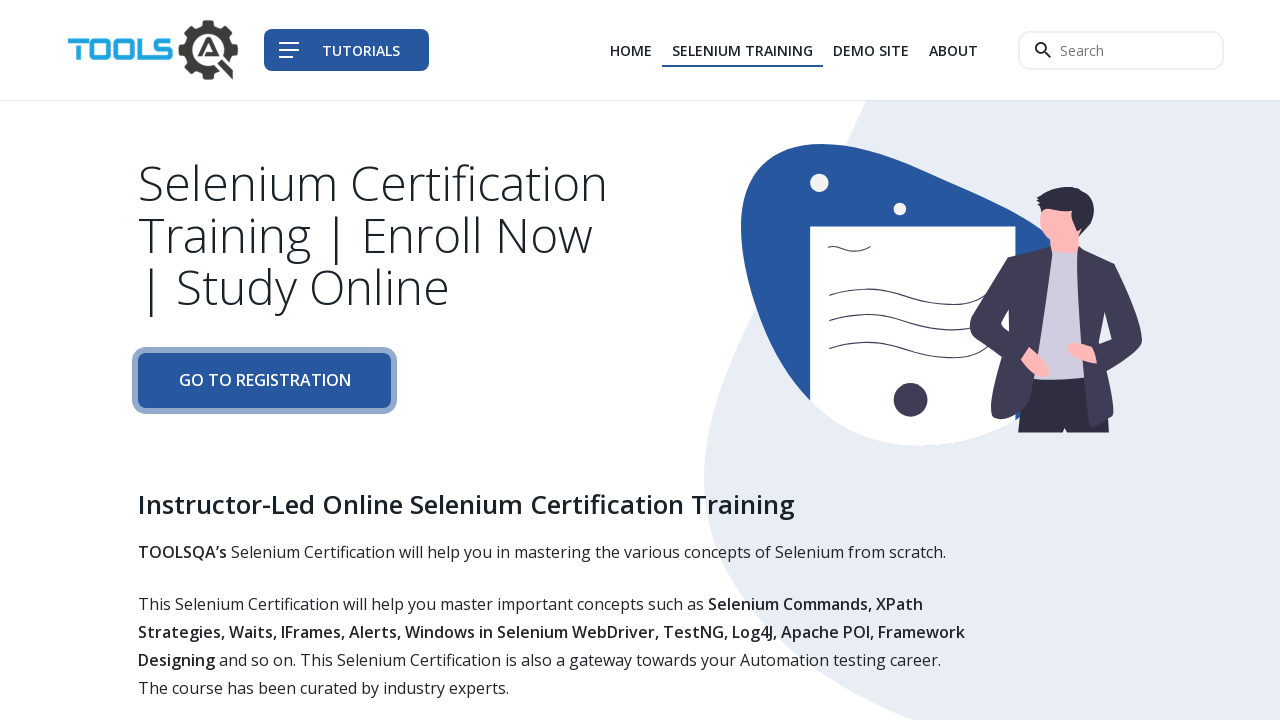

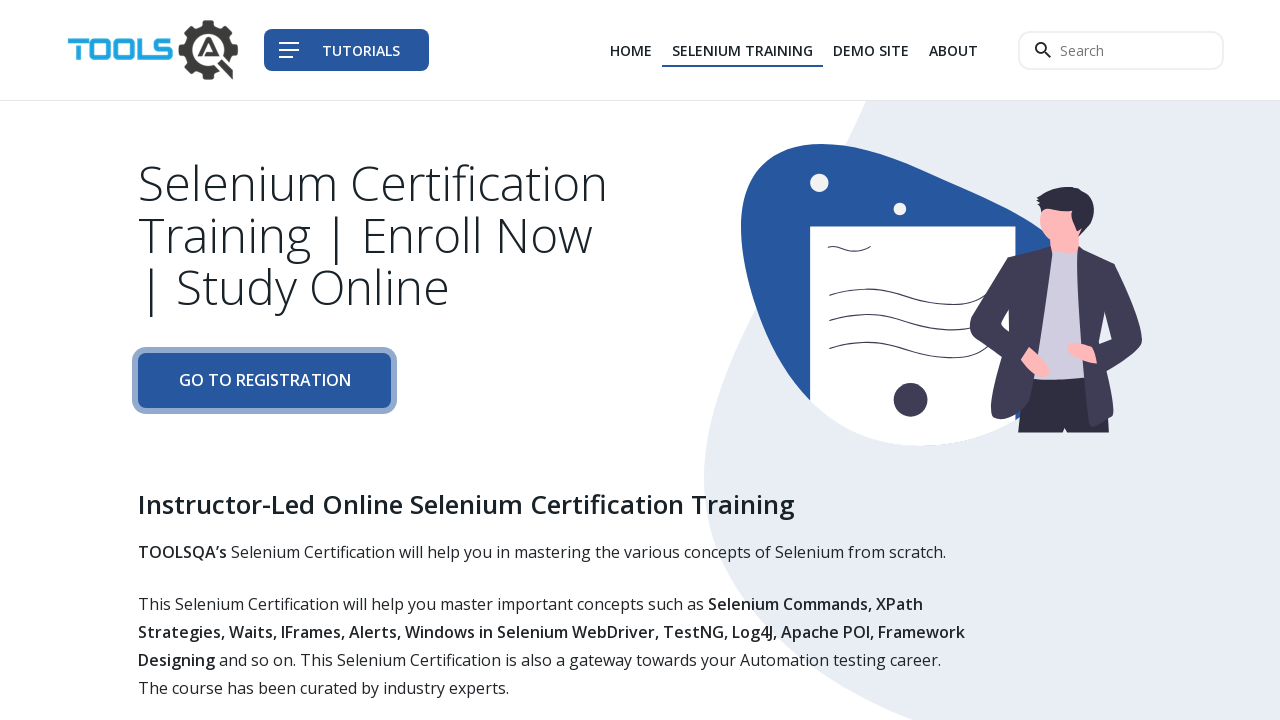